Navigates to Generator Email and clicks to reveal domain selection options

Starting URL: https://generator.email/

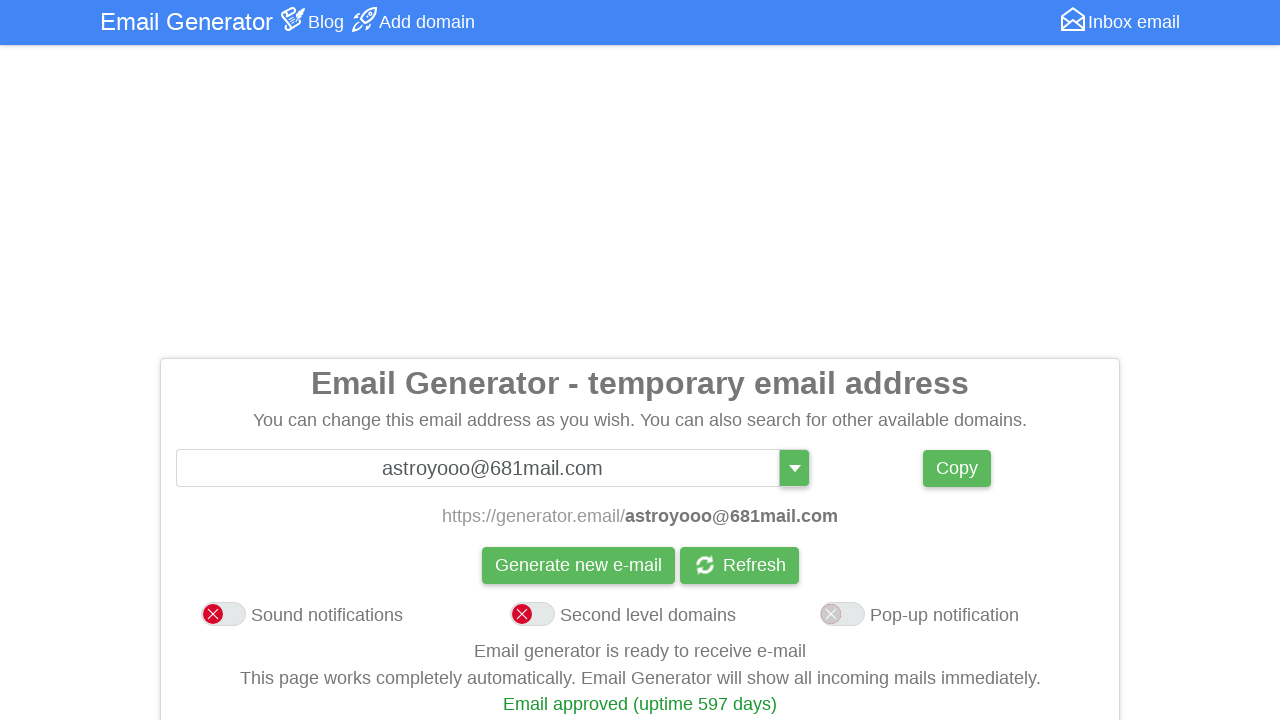

Clicked button to reveal domain selection options at (795, 468) on xpath=/html/body/div[3]/div/div/div/div[3]
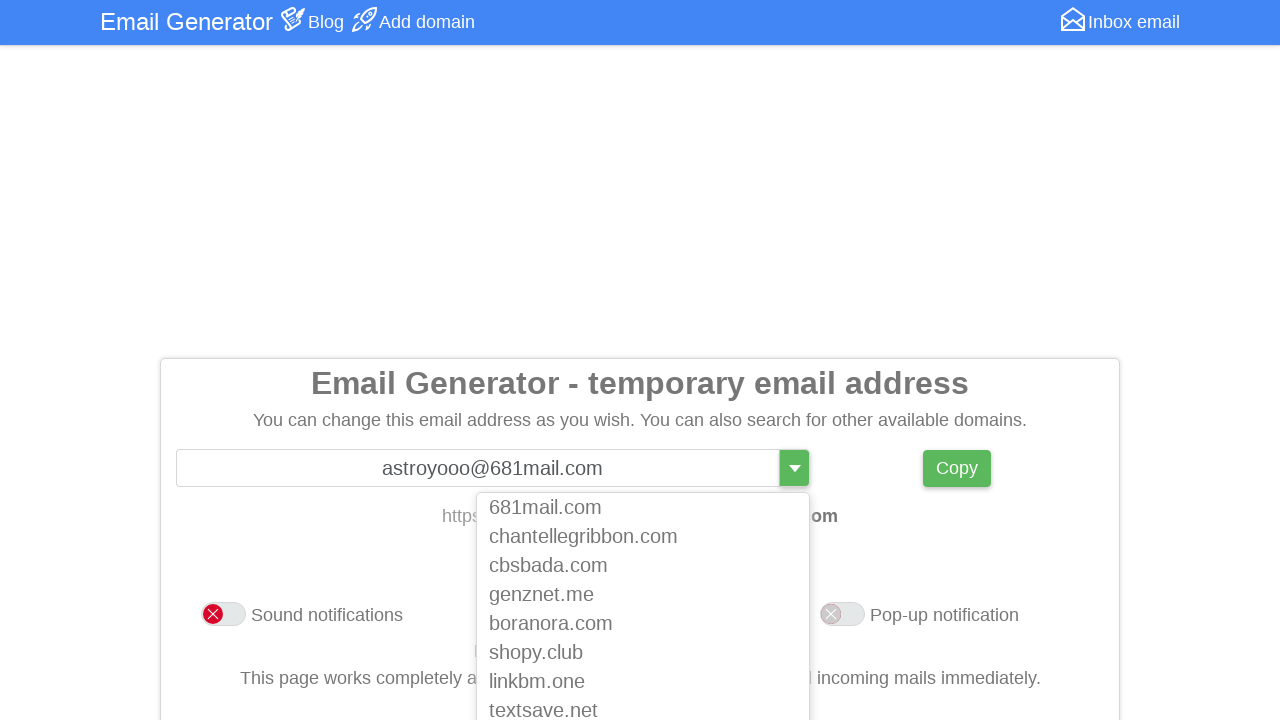

Domain selection dropdown container became visible
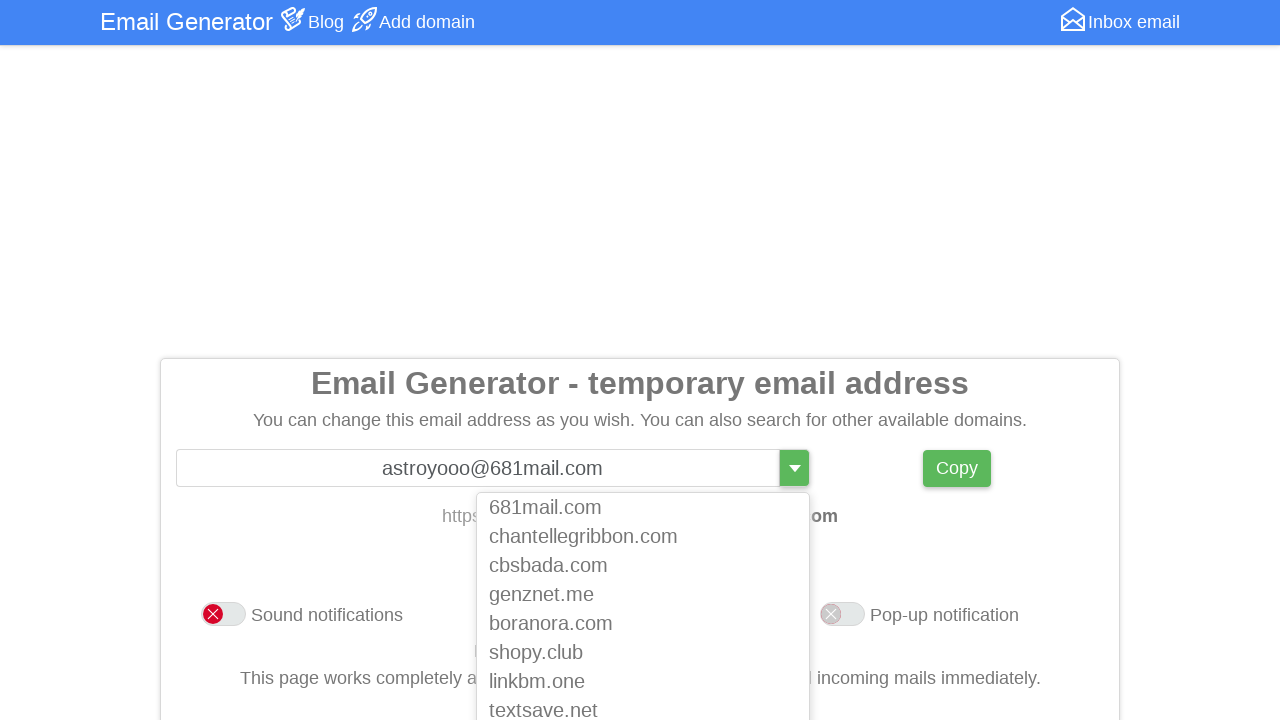

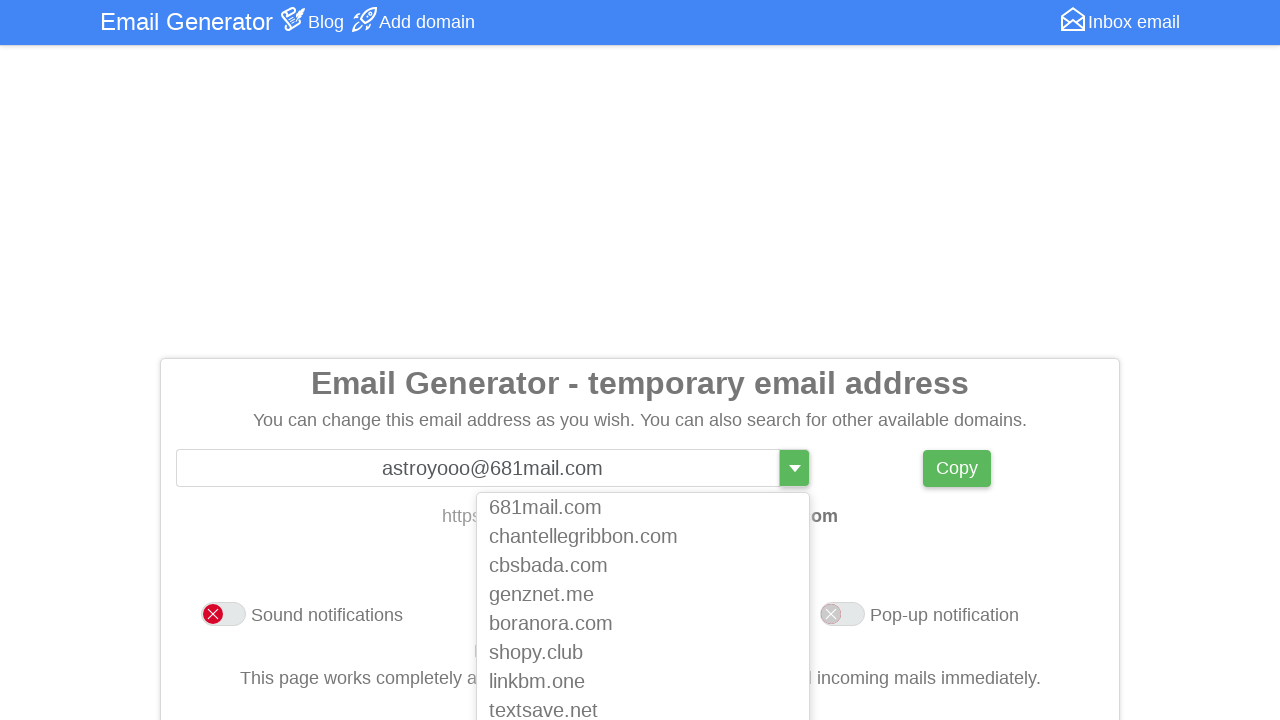